Tests various alert handling scenarios including simple alerts, delayed alerts, and prompt alerts by clicking buttons and interacting with the resulting alert dialogs

Starting URL: https://demoqa.com/alerts

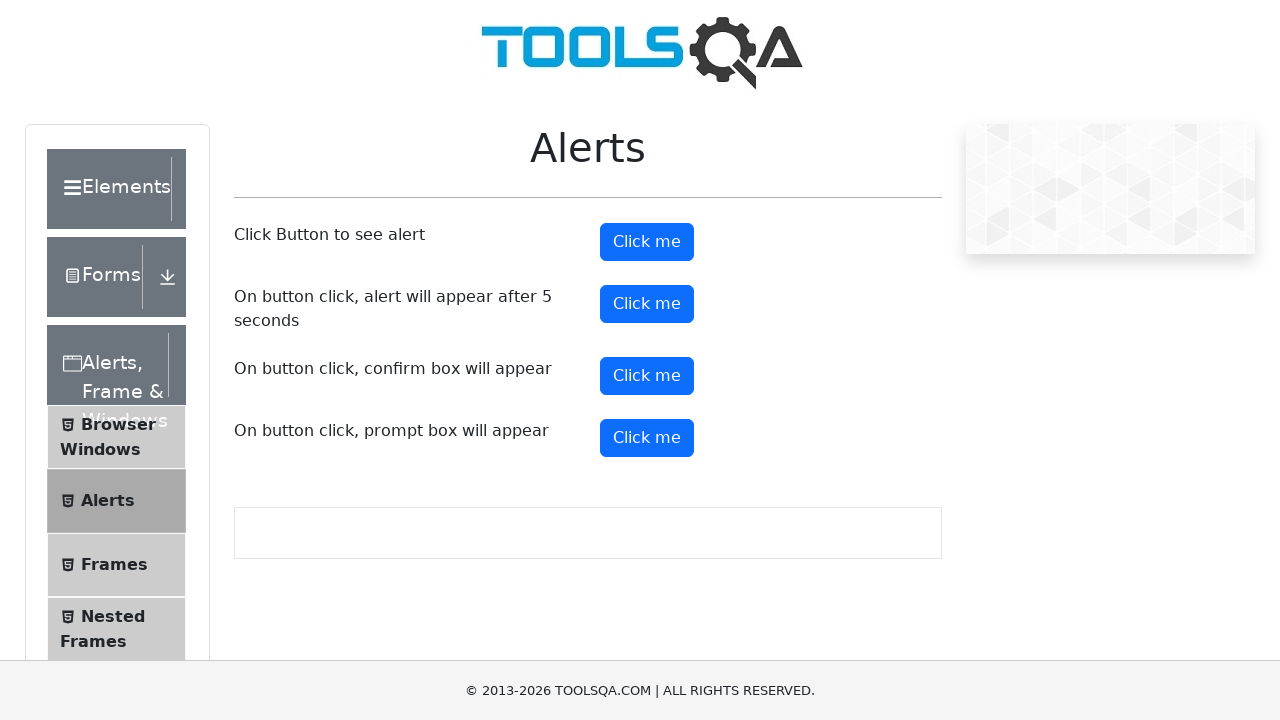

Clicked simple alert button at (647, 242) on xpath=//button[@id = 'alertButton']
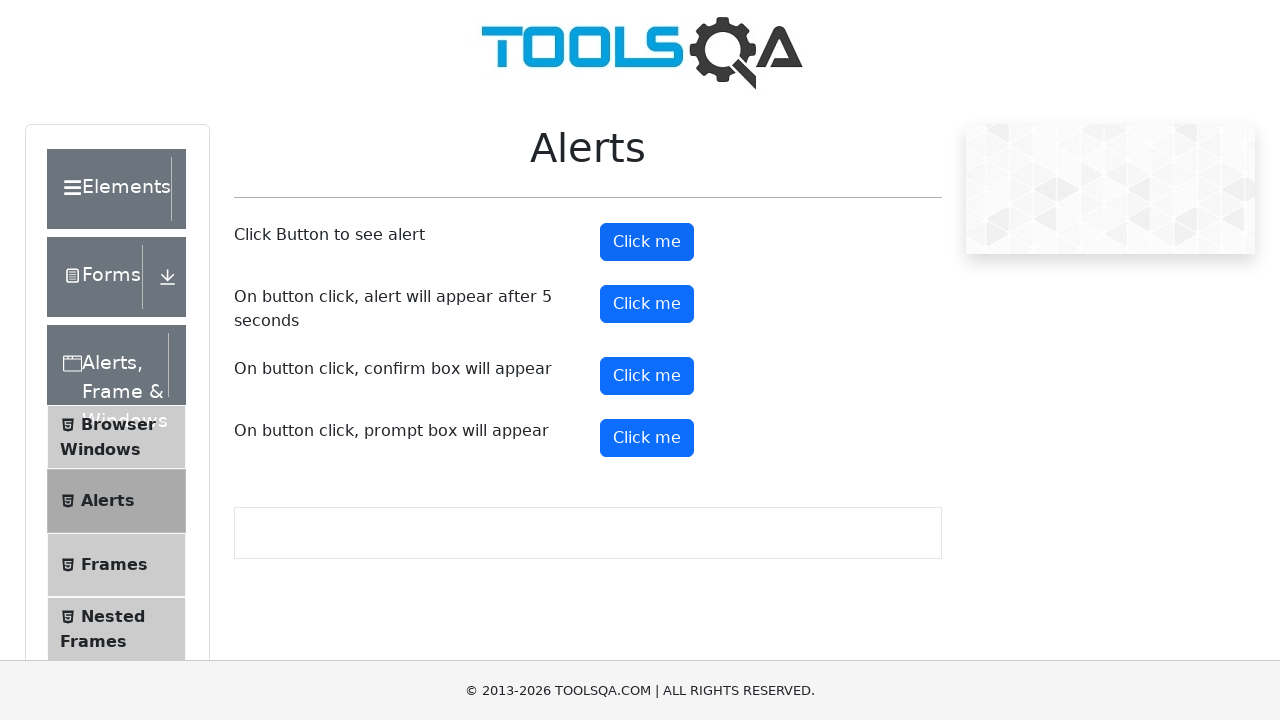

Accepted simple alert dialog
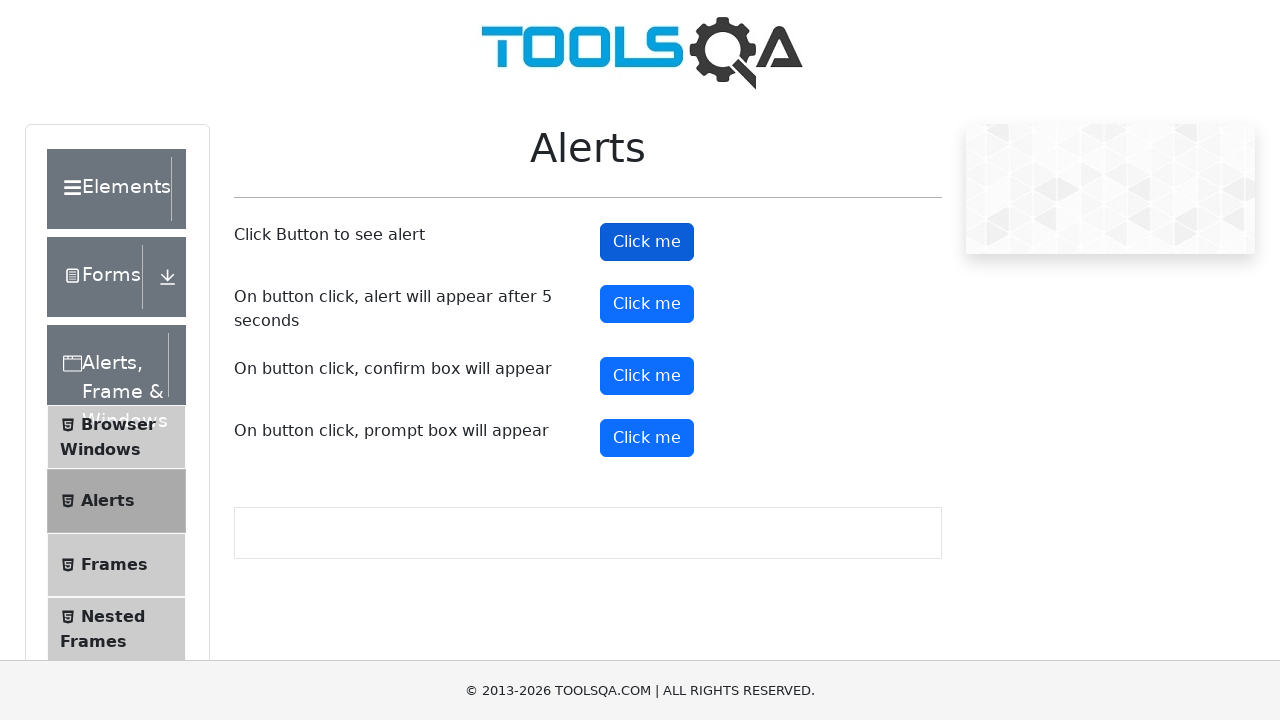

Clicked delayed alert button at (647, 304) on #timerAlertButton
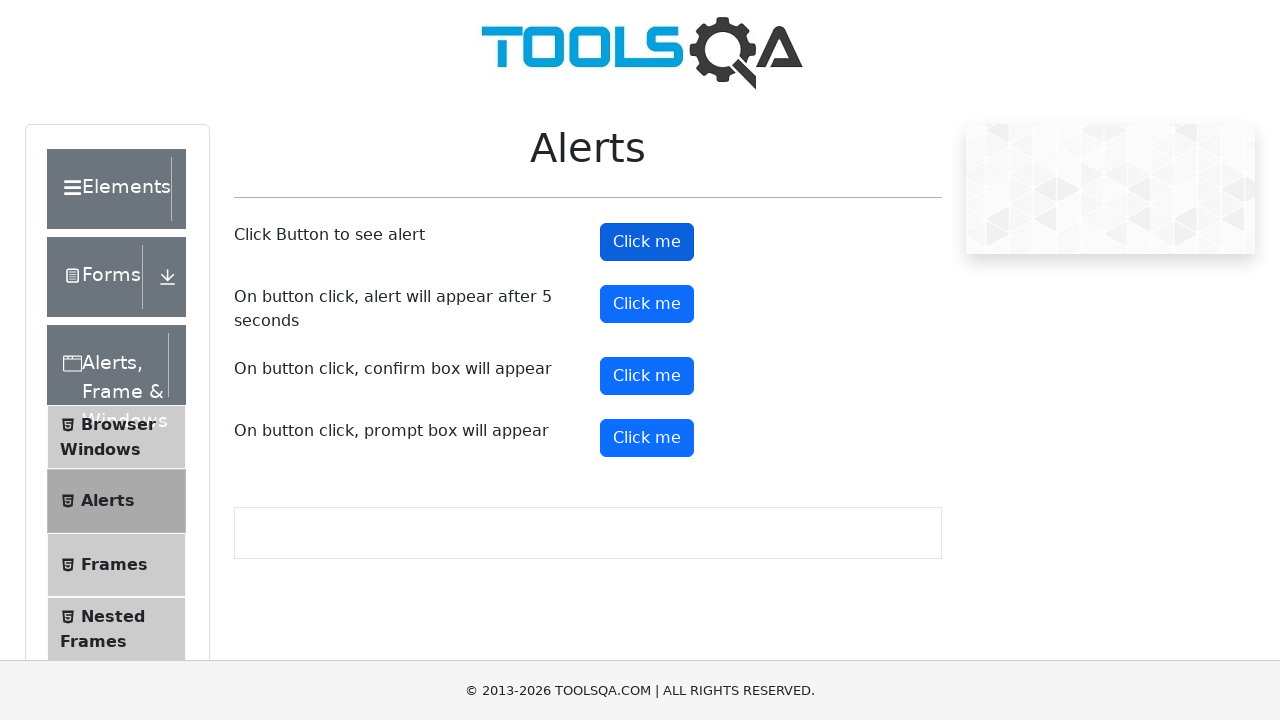

Accepted delayed alert dialog
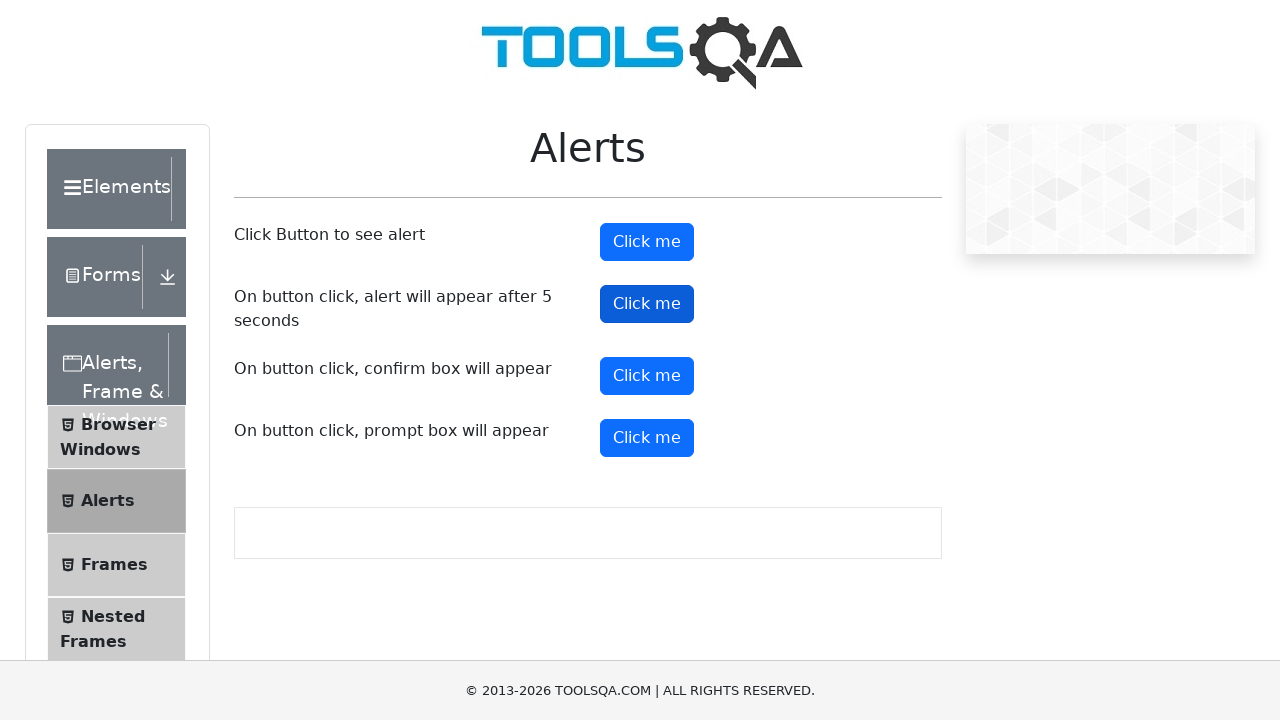

Clicked prompt alert button at (647, 438) on #promtButton
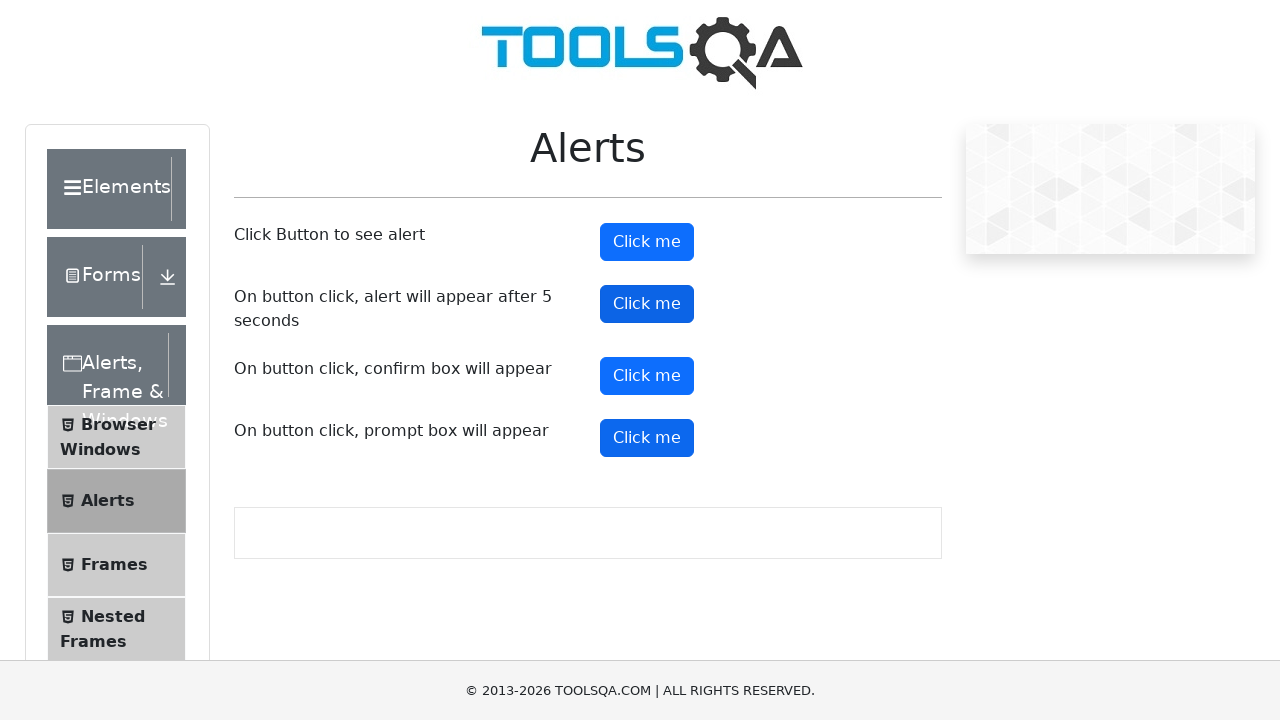

Accepted prompt alert with email 'testuser123@example.com'
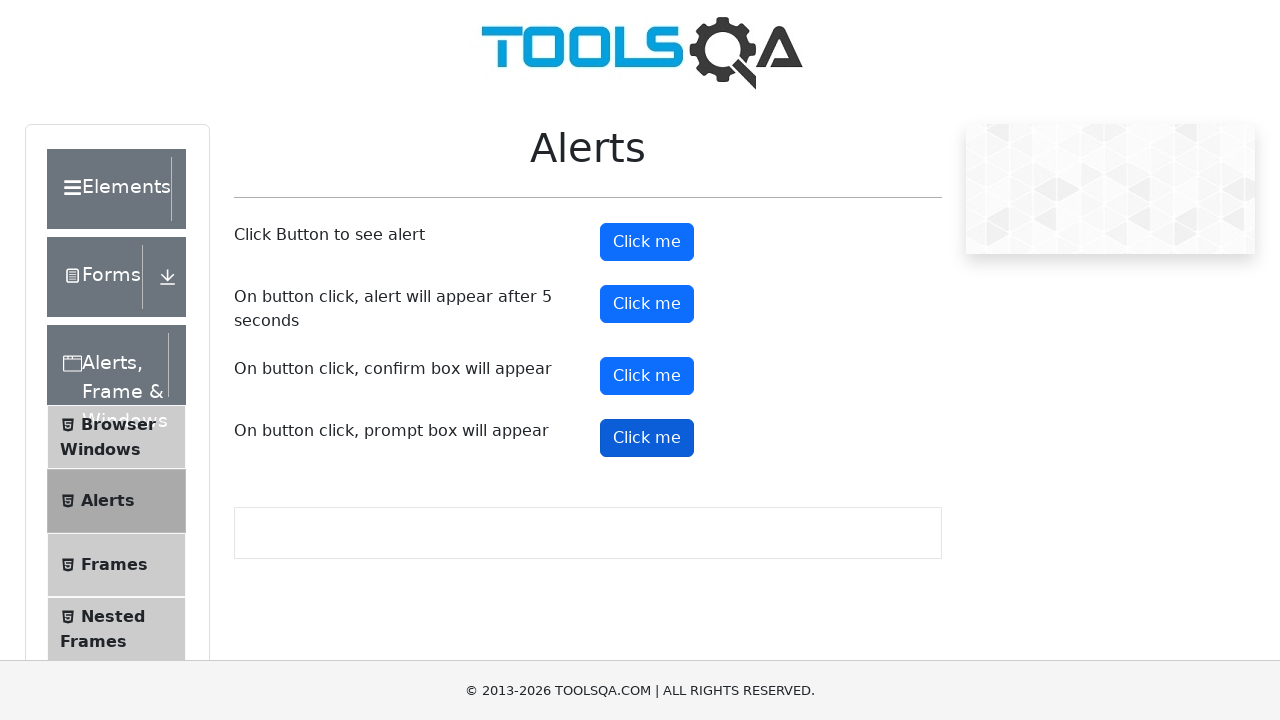

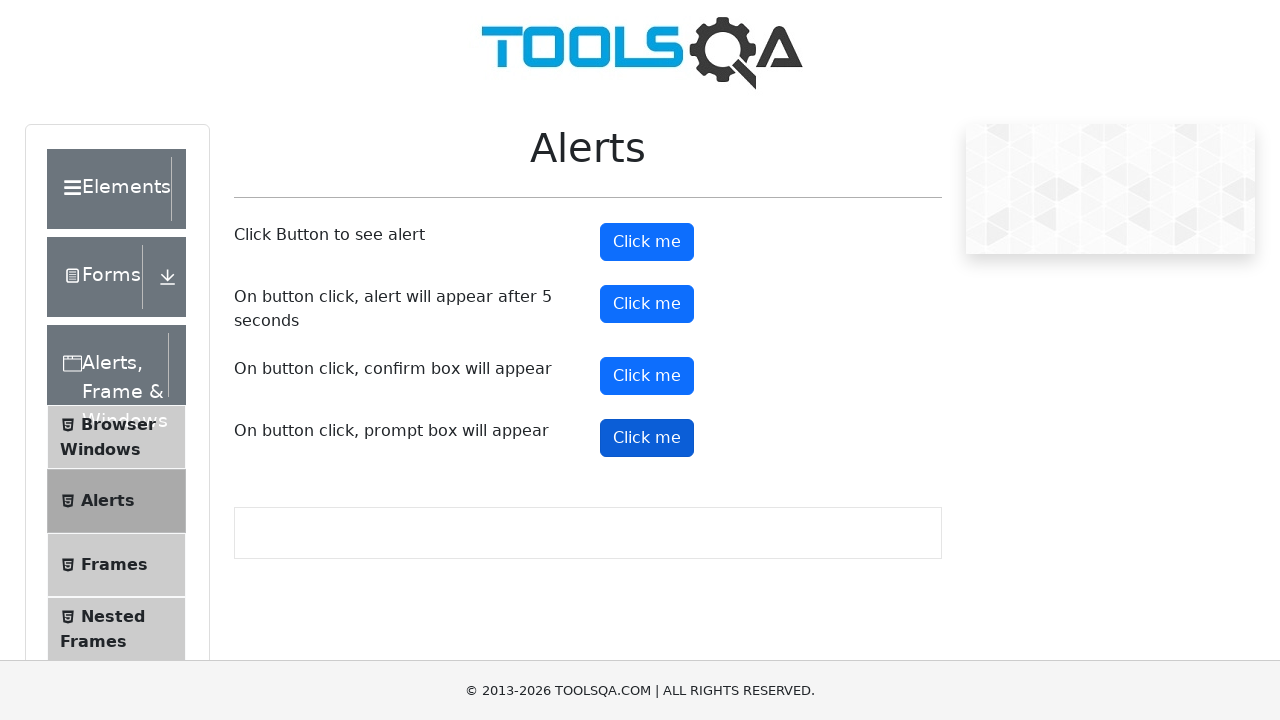